Tests search functionality on Ubuntu Wiki by finding the search box by ID and typing a query

Starting URL: https://wiki.ubuntu.com

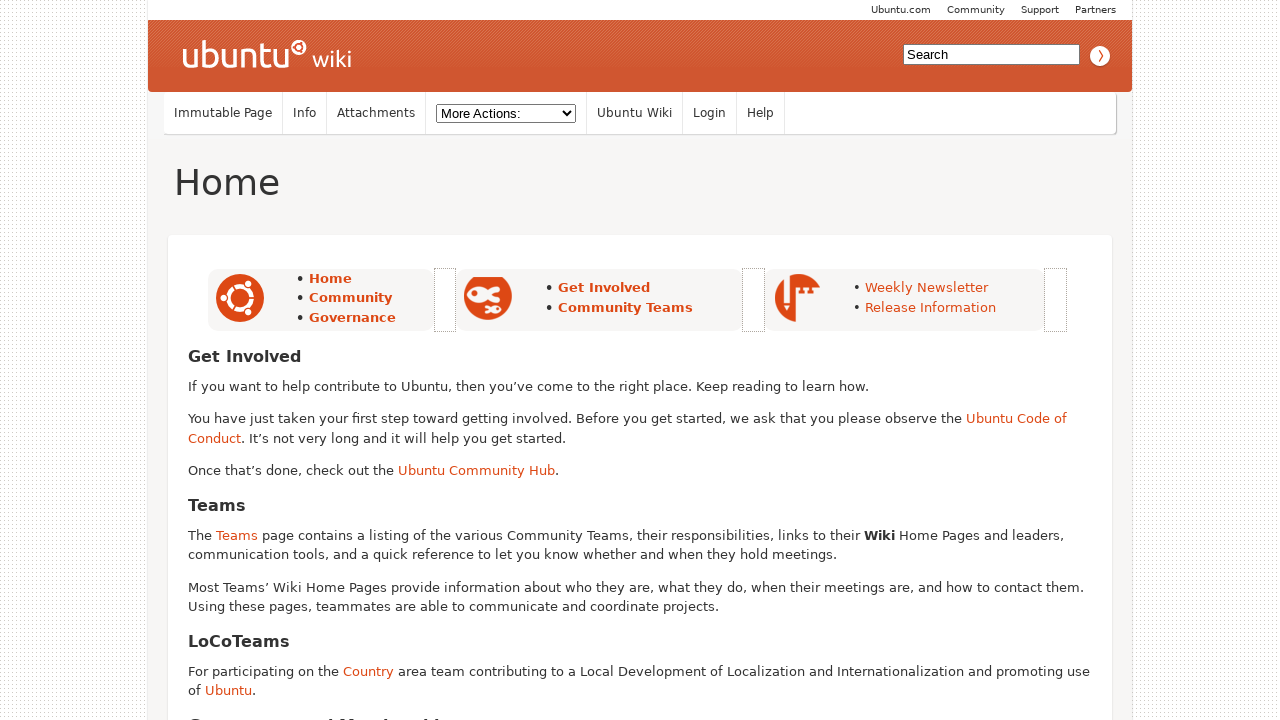

Filled search box with 'typing' query on #searchinput
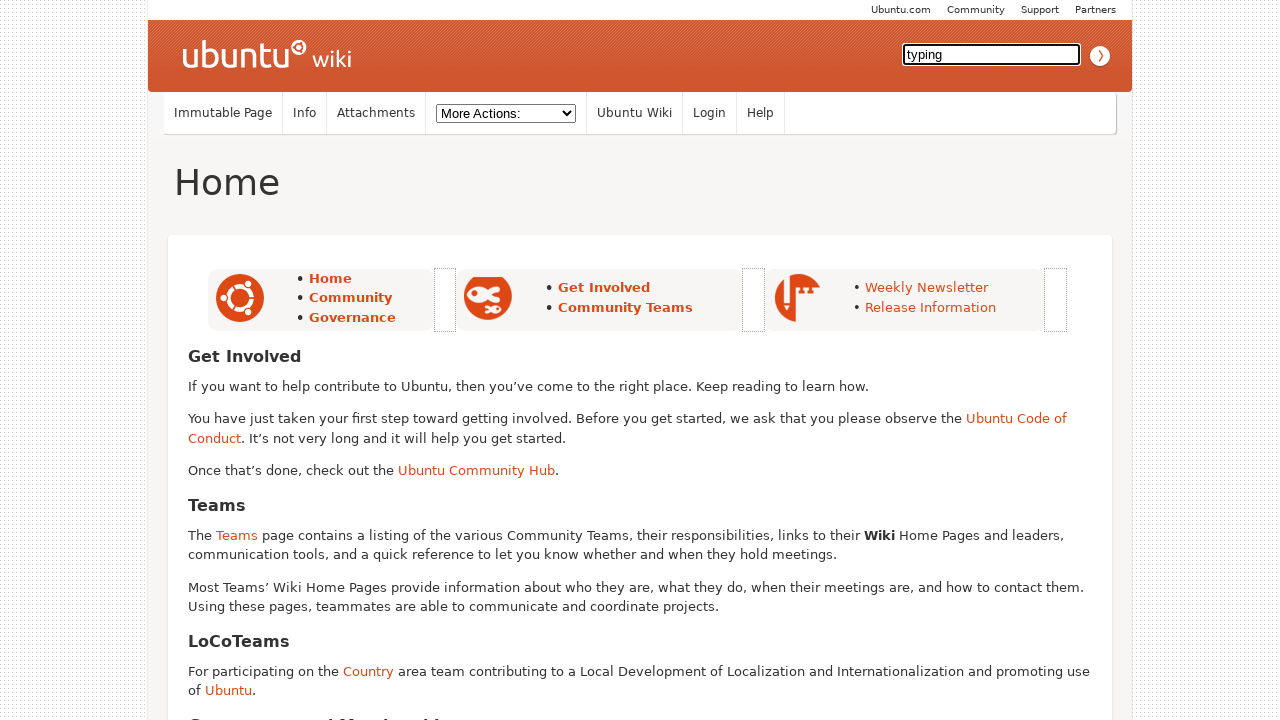

Waited 3 seconds to see typed text
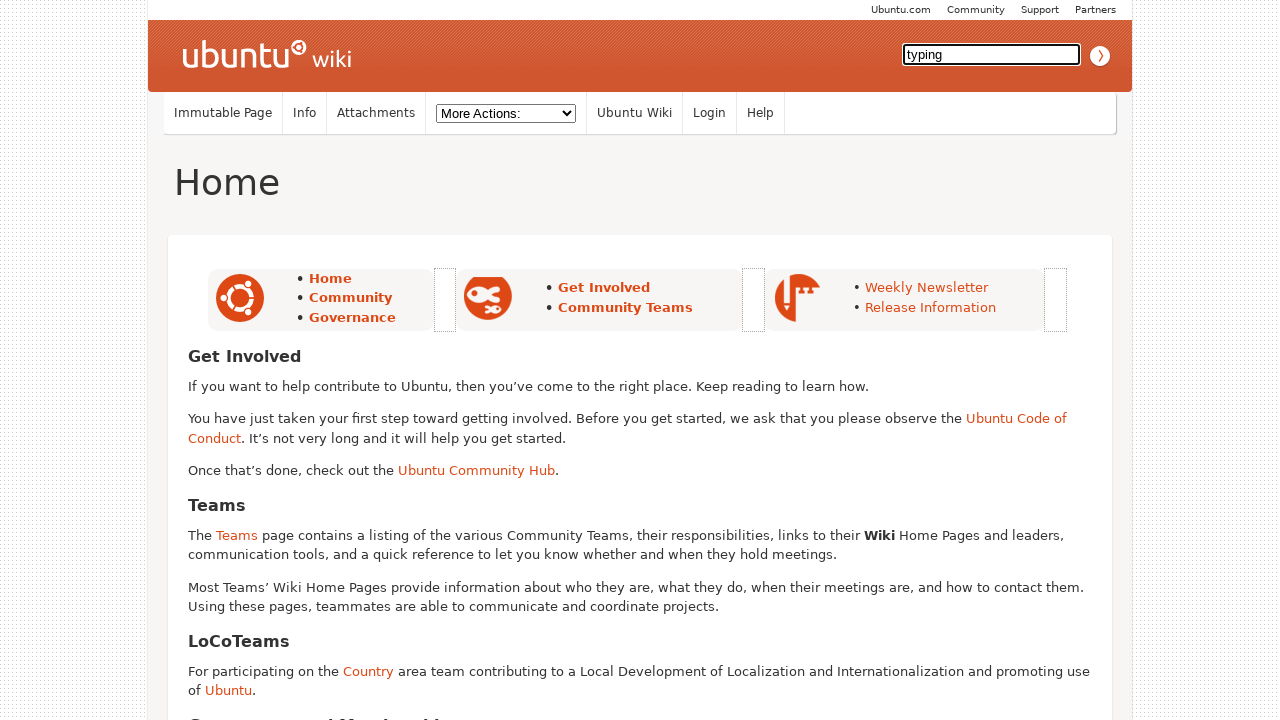

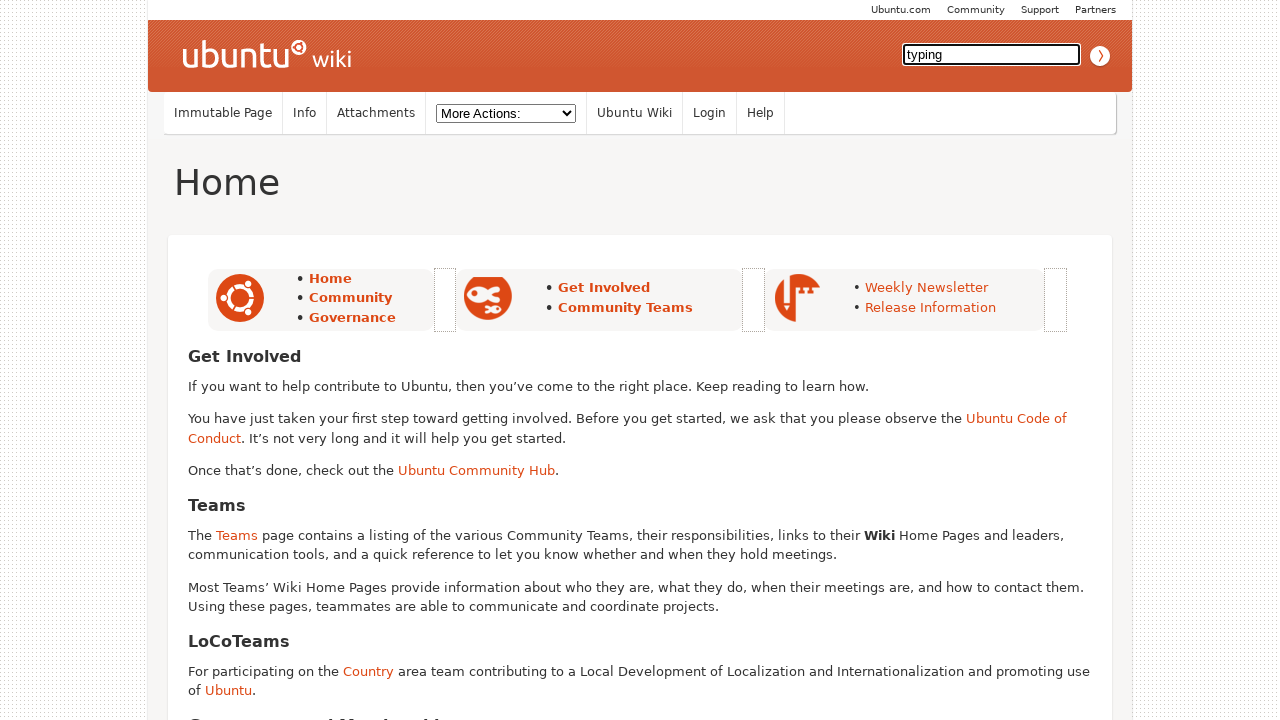